Tests window switching functionality by clicking a link that opens a new window, verifying content in both windows, and switching between them

Starting URL: https://the-internet.herokuapp.com/windows

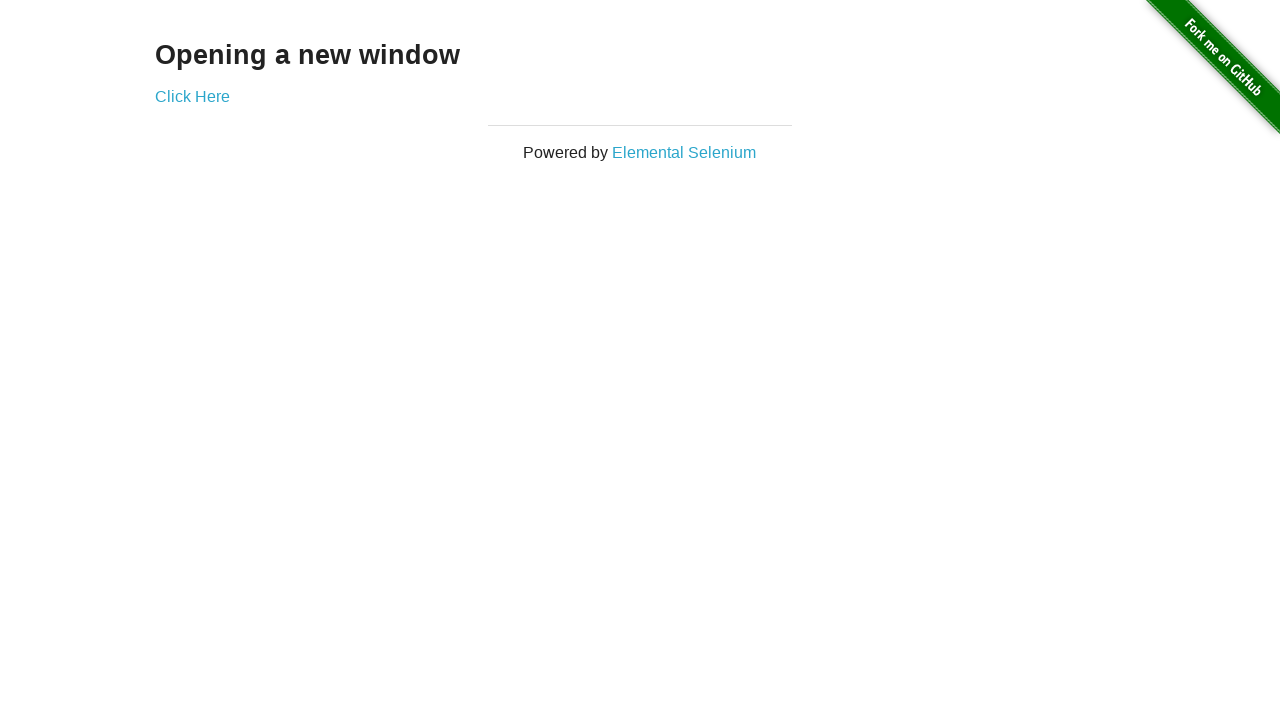

Retrieved heading text from opening window
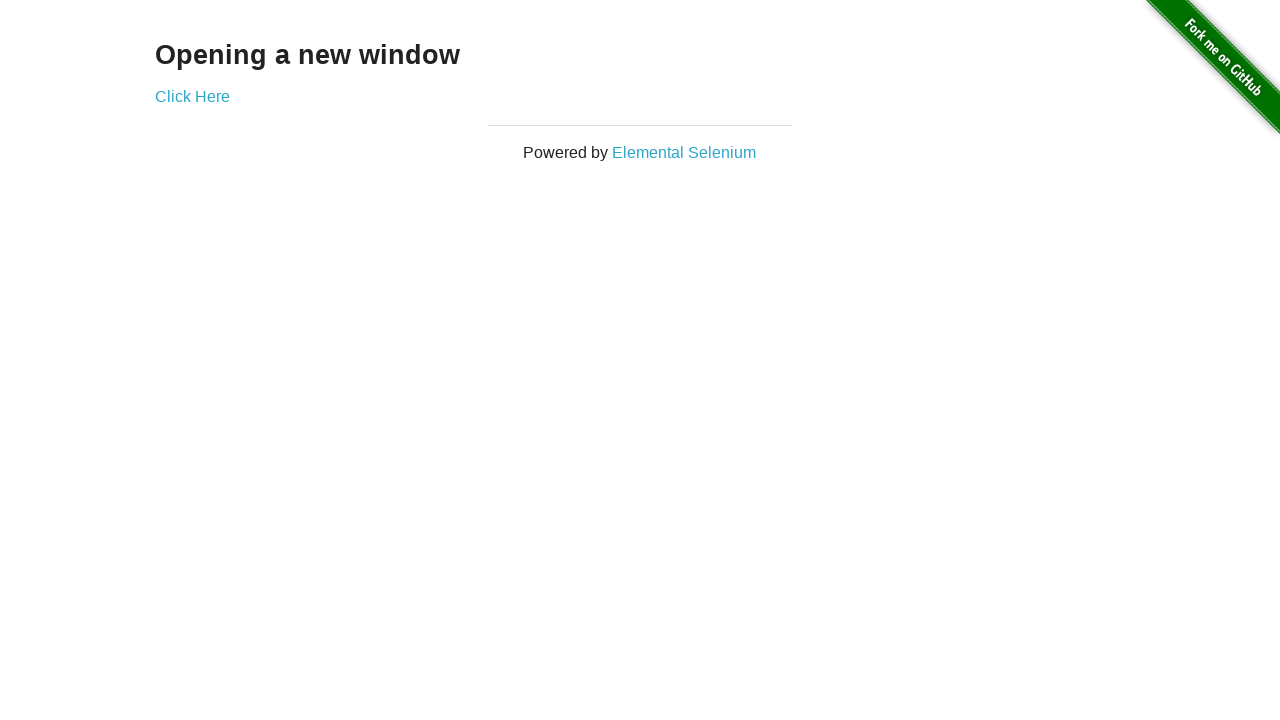

Verified opening window heading text is 'Opening a new window'
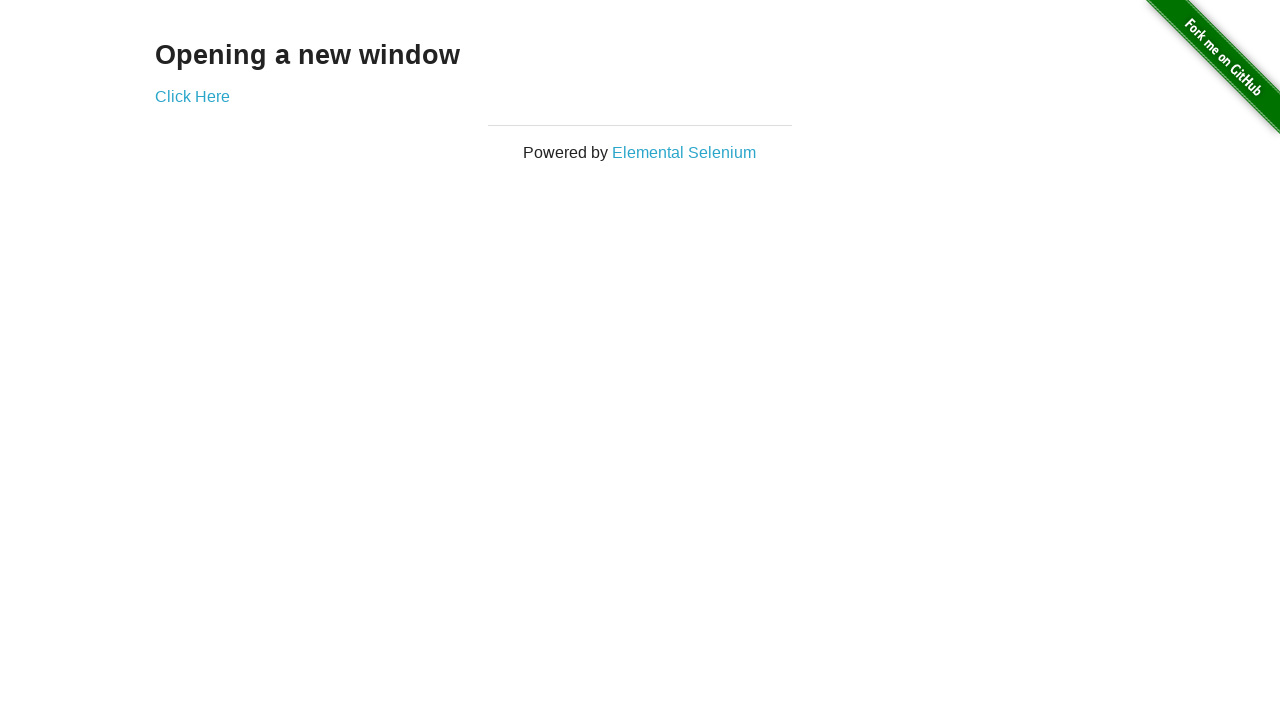

Verified opening window title is 'The Internet'
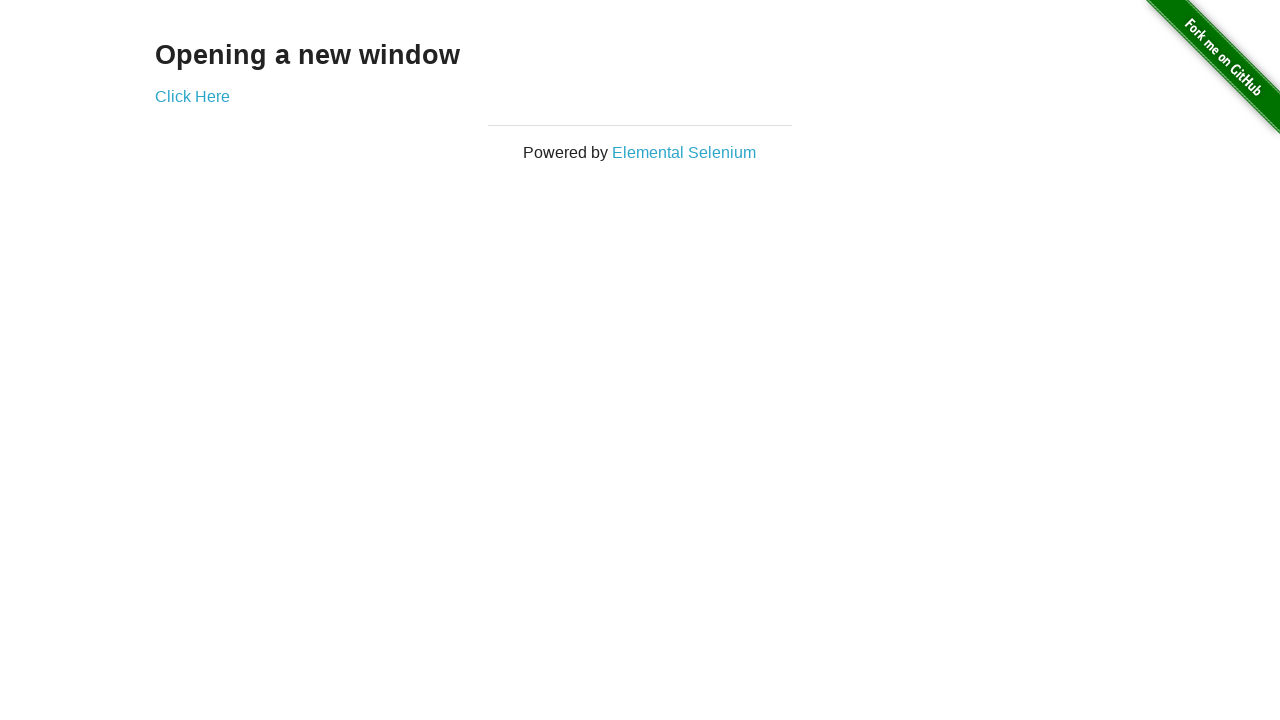

Clicked 'Click Here' link to open new window at (192, 96) on text=Click Here
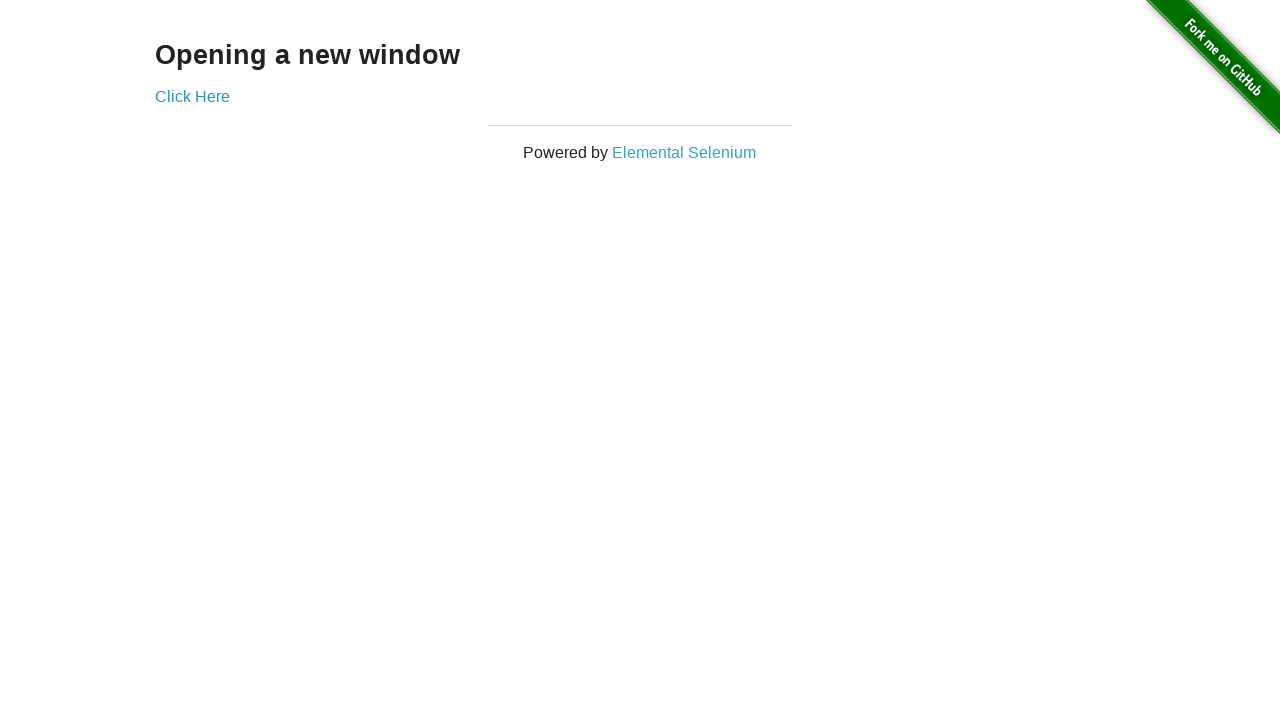

New window opened and captured
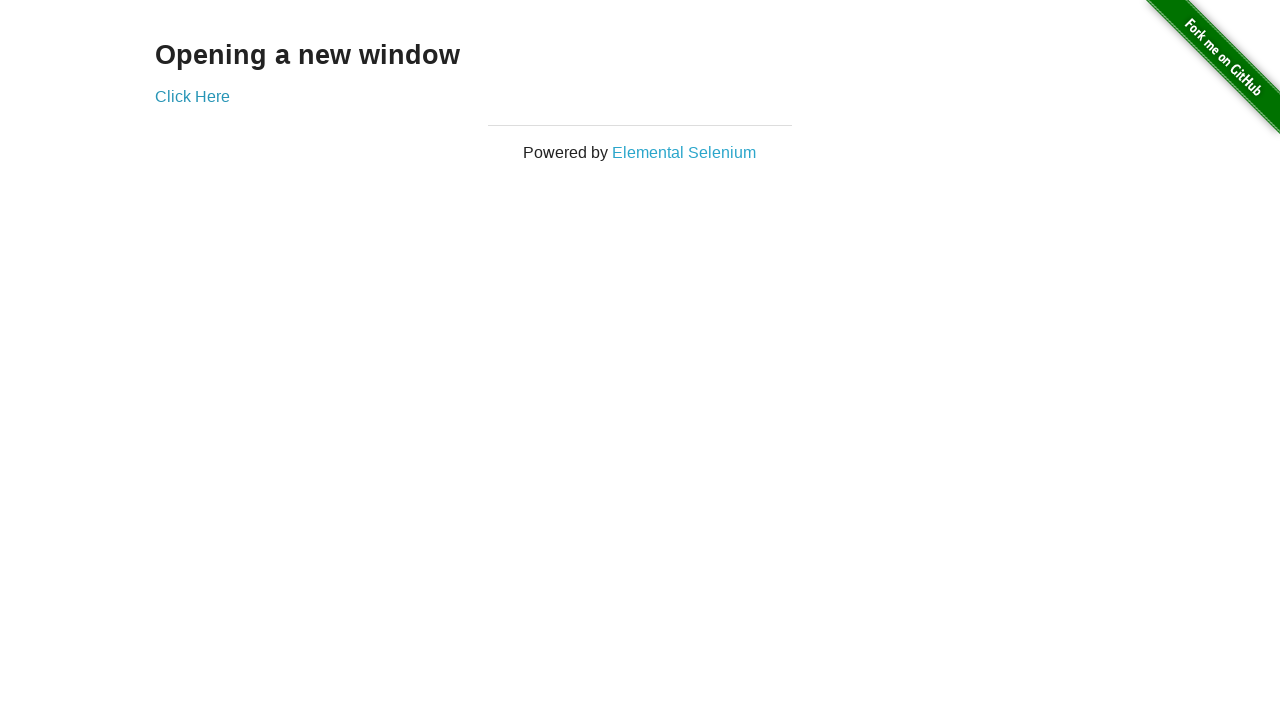

Verified new window title is 'New Window'
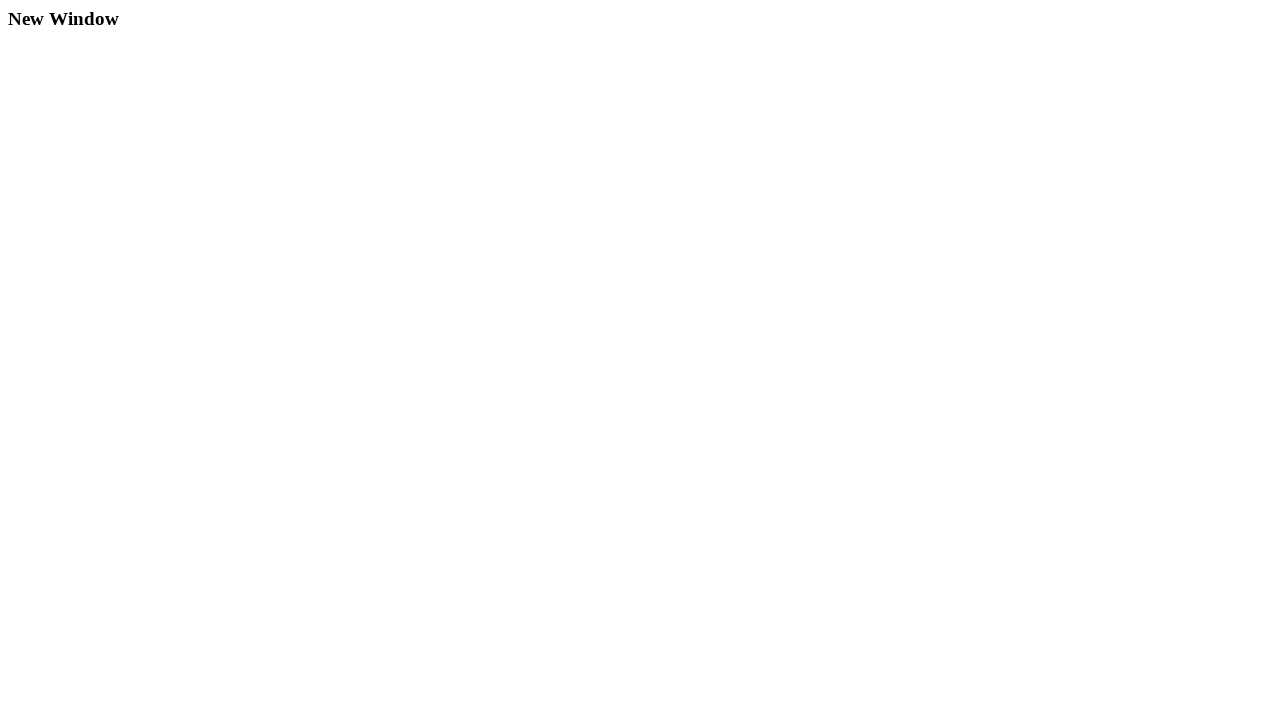

Retrieved heading text from new window
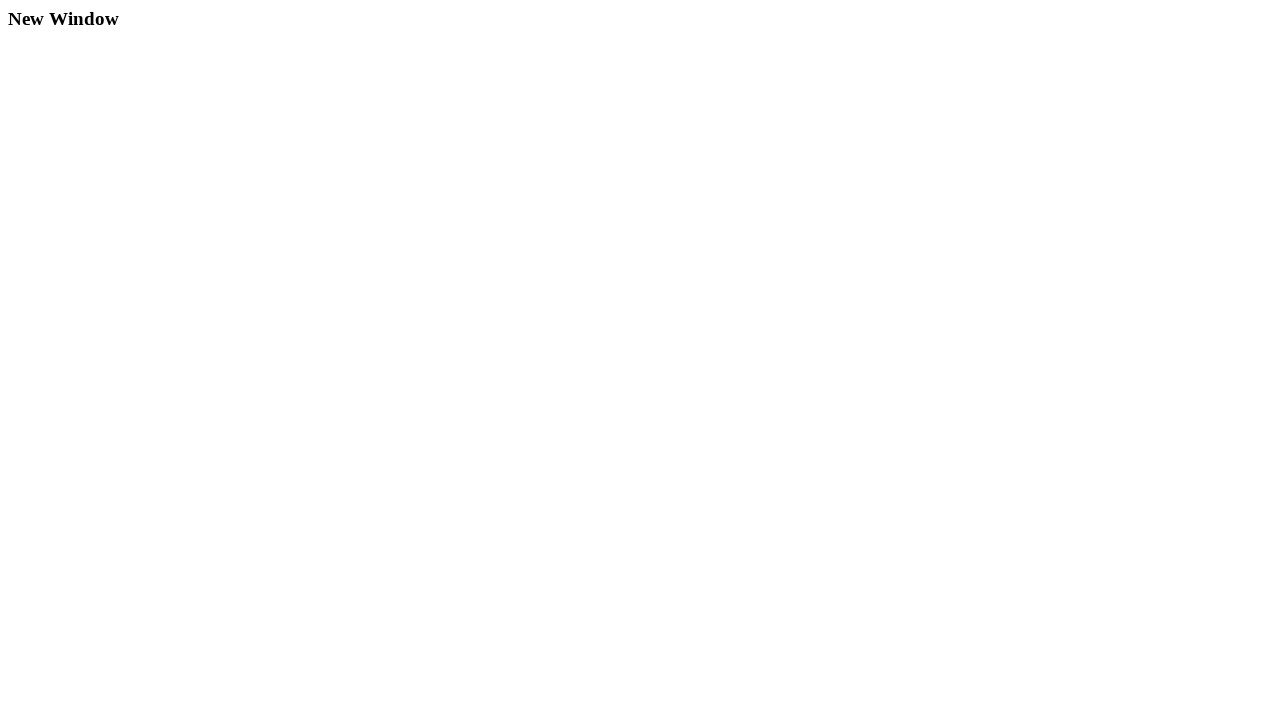

Verified new window heading text is 'New Window'
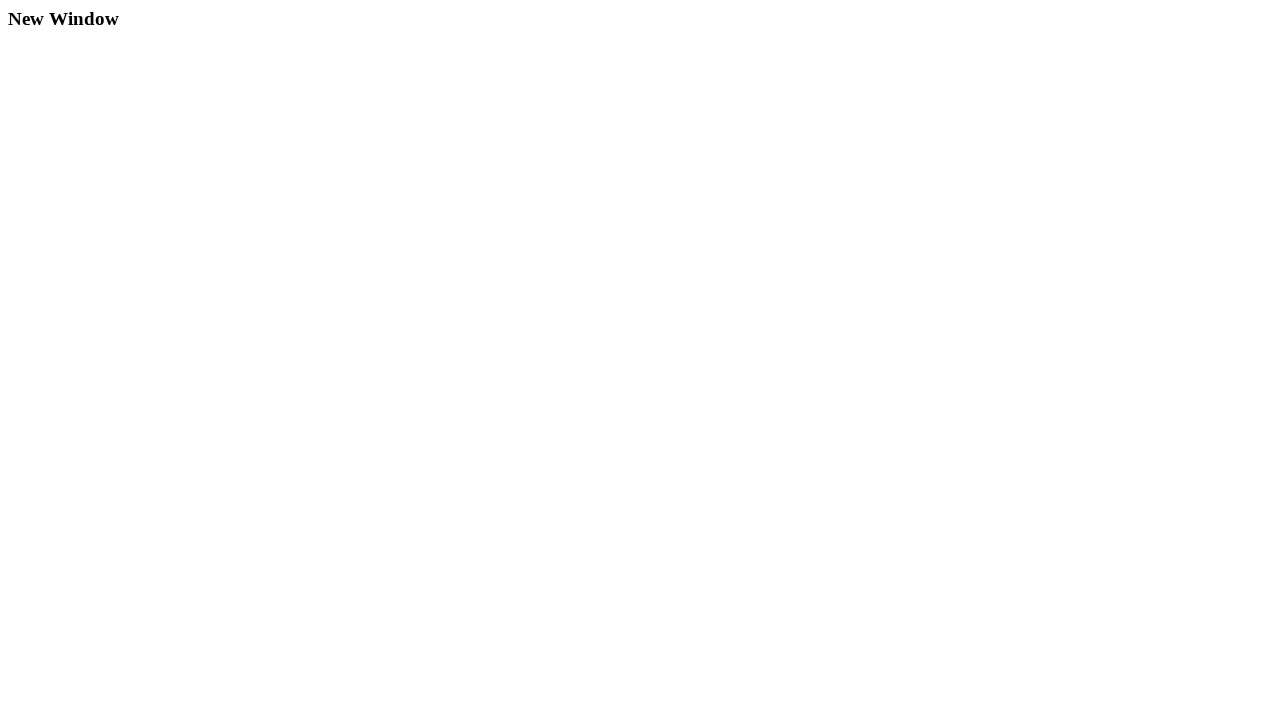

Switched back to original window by bringing it to front
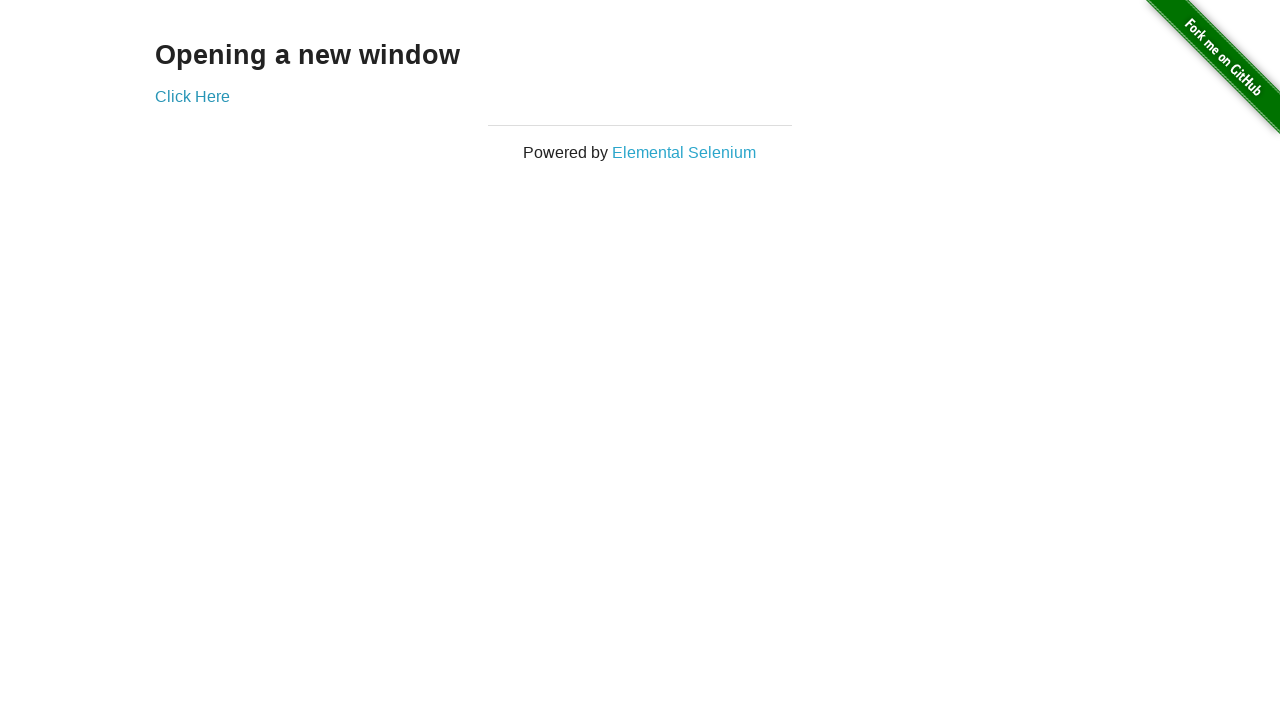

Verified original window title is still 'The Internet'
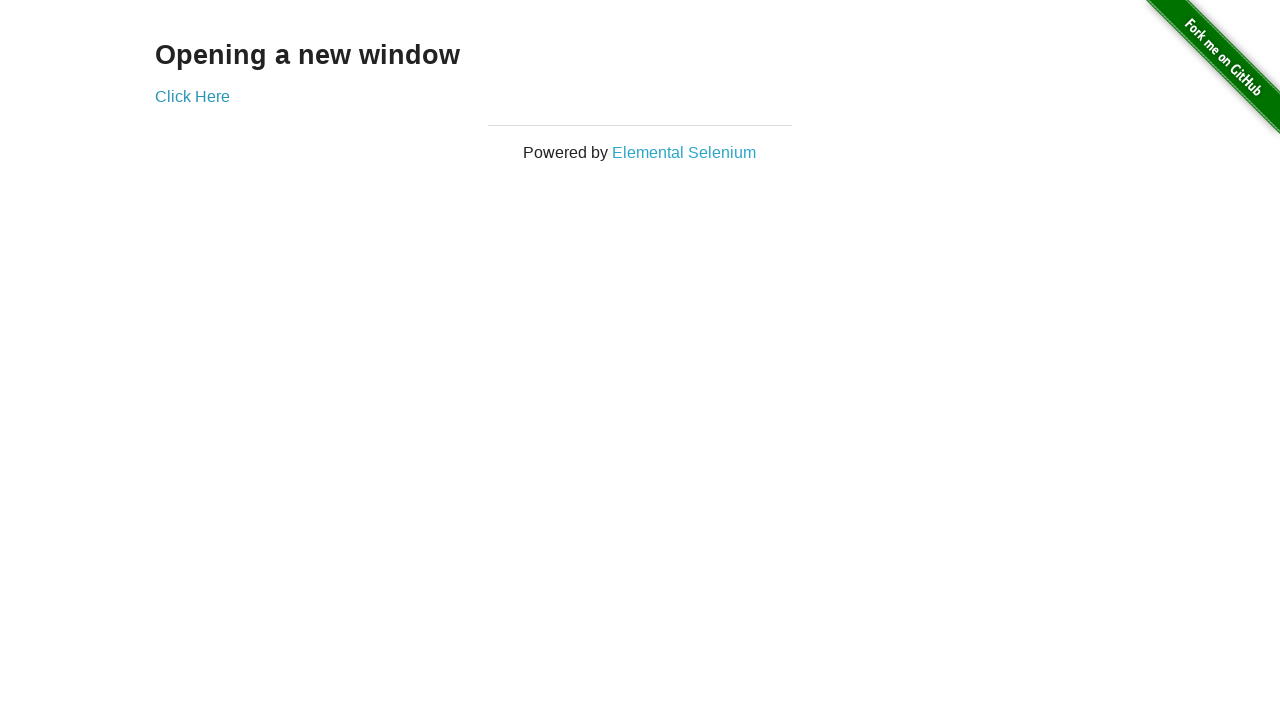

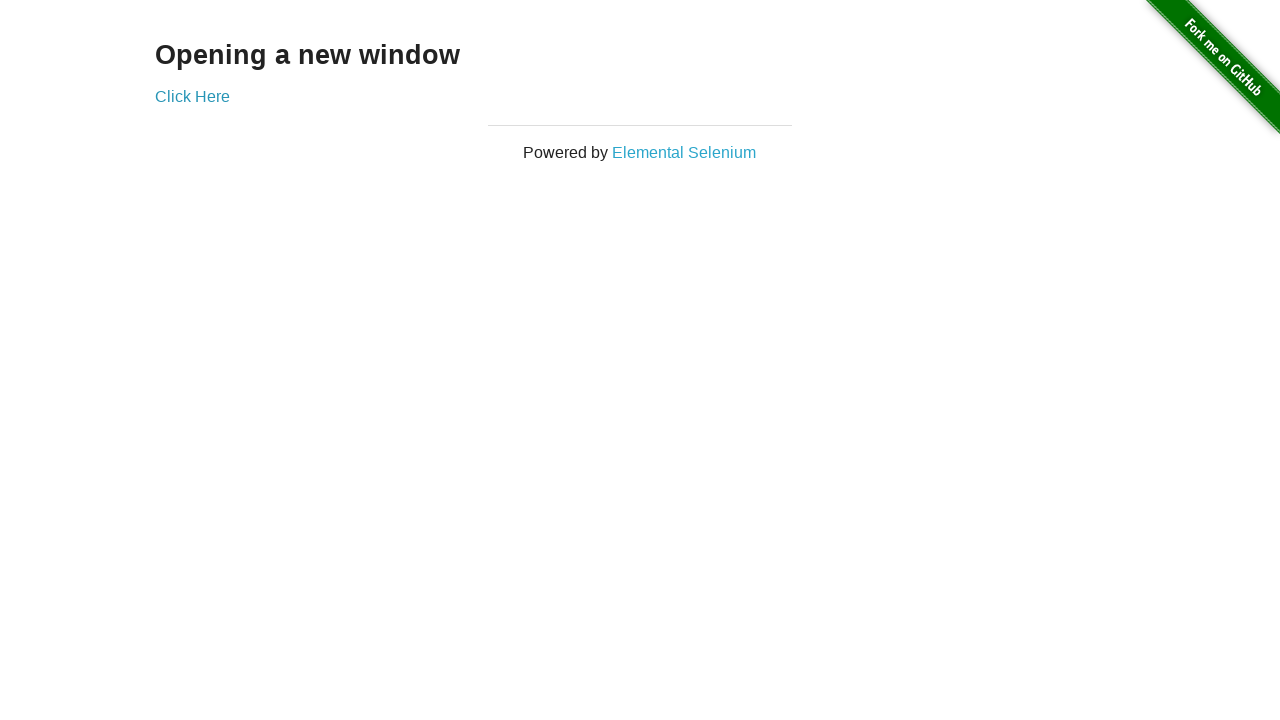